Tests login error handling by entering valid username with incorrect password and verifying the error message

Starting URL: https://www.saucedemo.com

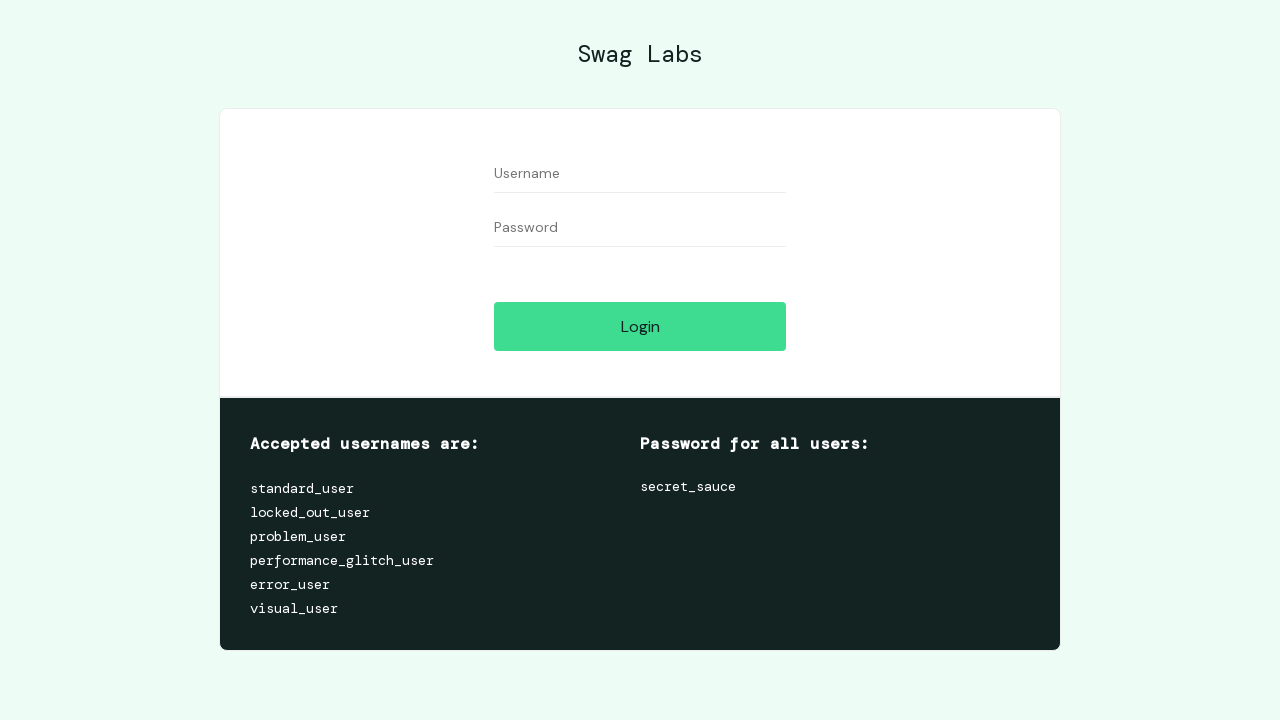

Filled username field with 'standard_user' on #user-name
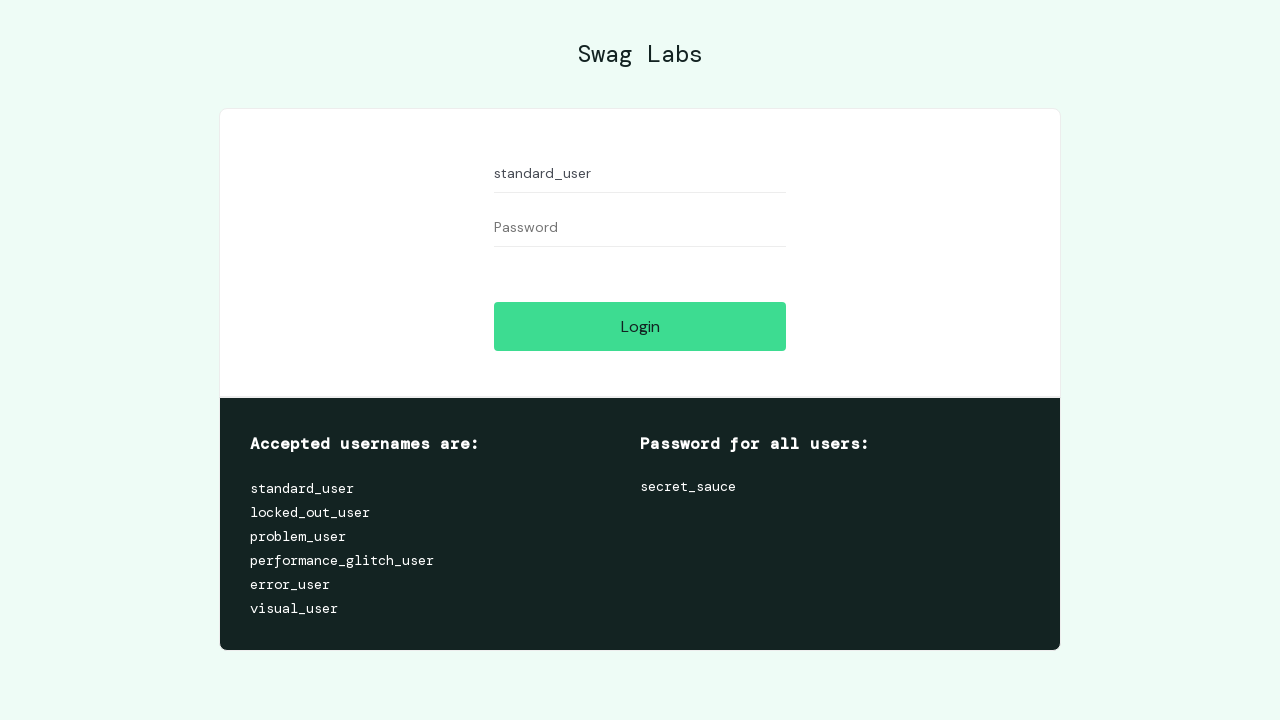

Filled password field with incorrect password 'aaa' on #password
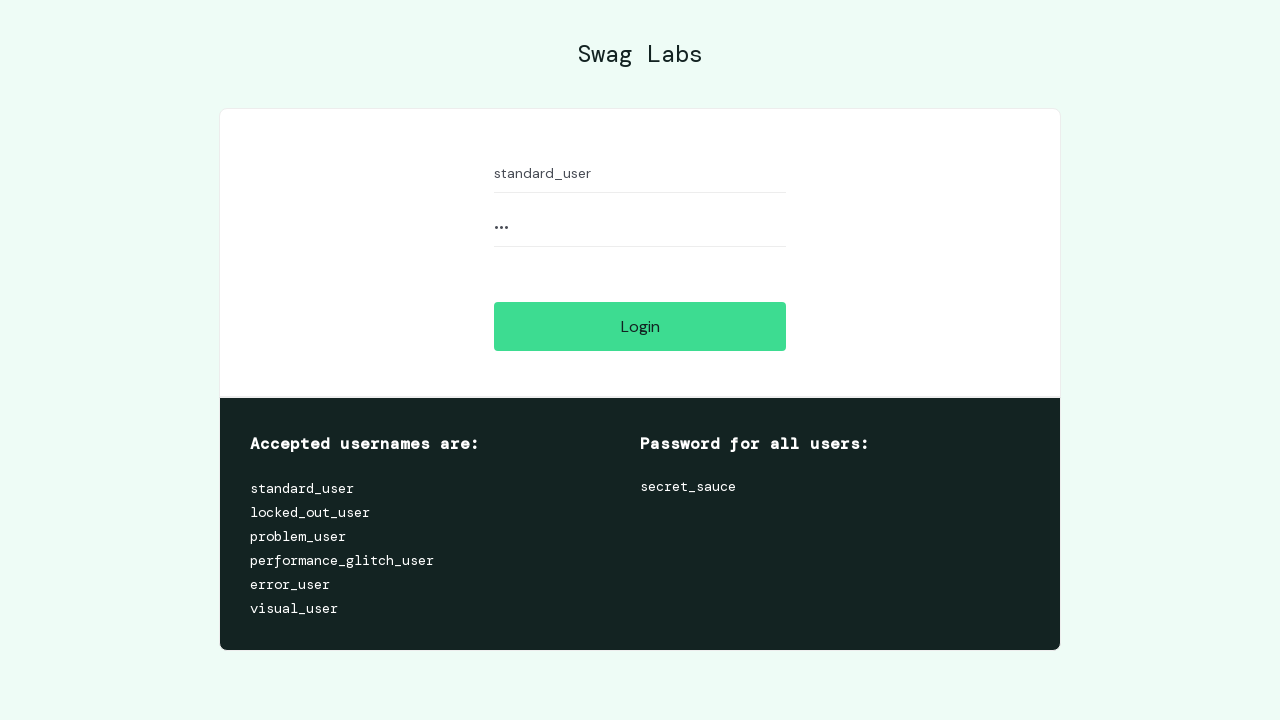

Clicked login button at (640, 326) on #login-button
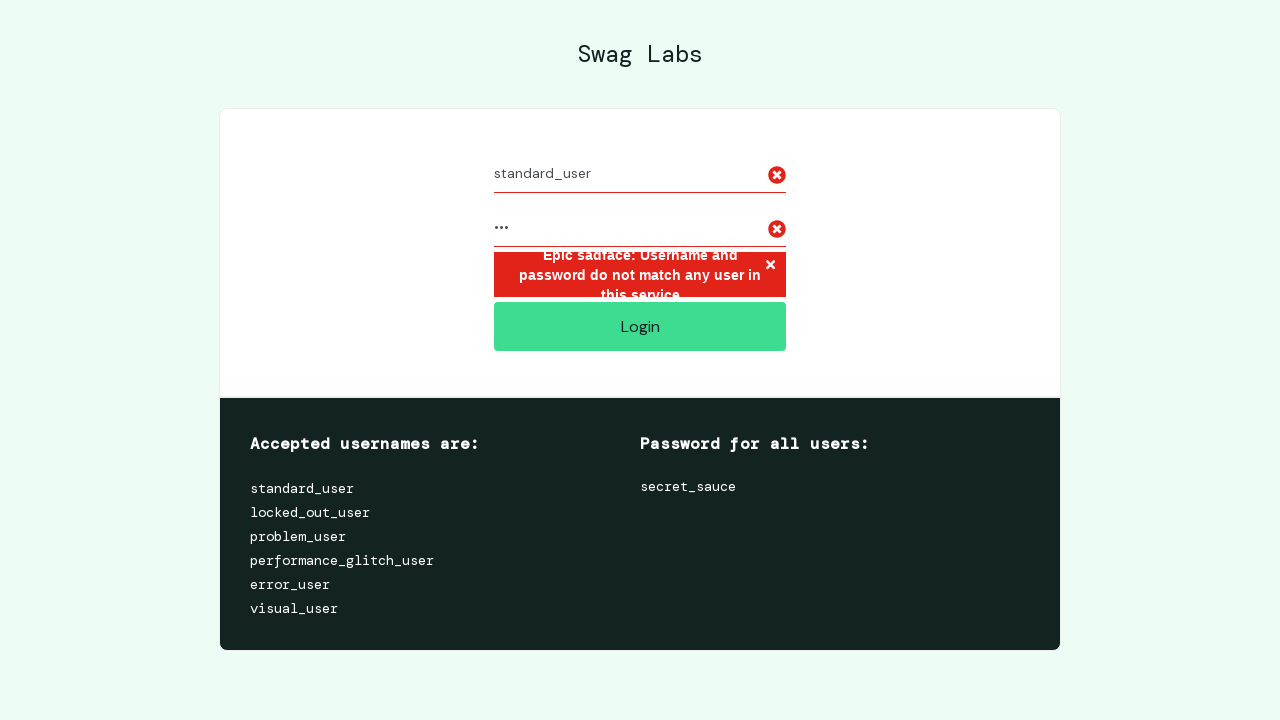

Error message element appeared on page
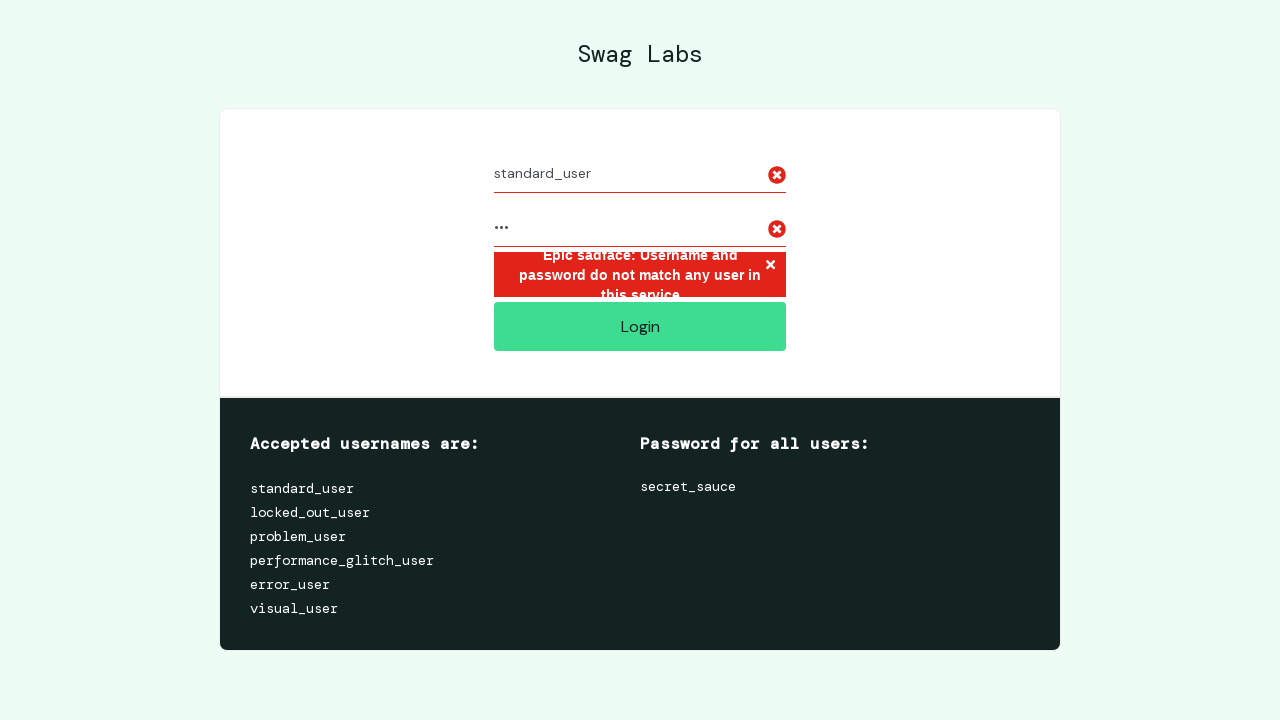

Retrieved error message text: 'Epic sadface: Username and password do not match any user in this service'
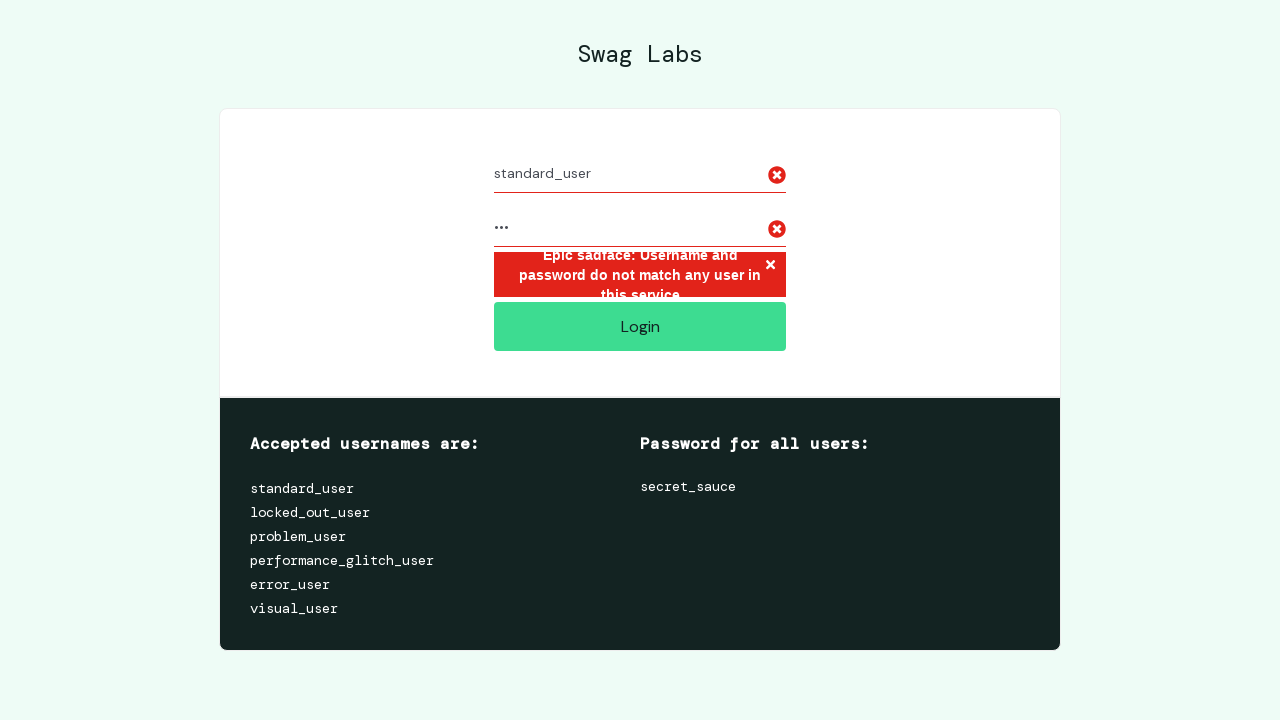

Assertion passed: error message contains 'Epic sadface'
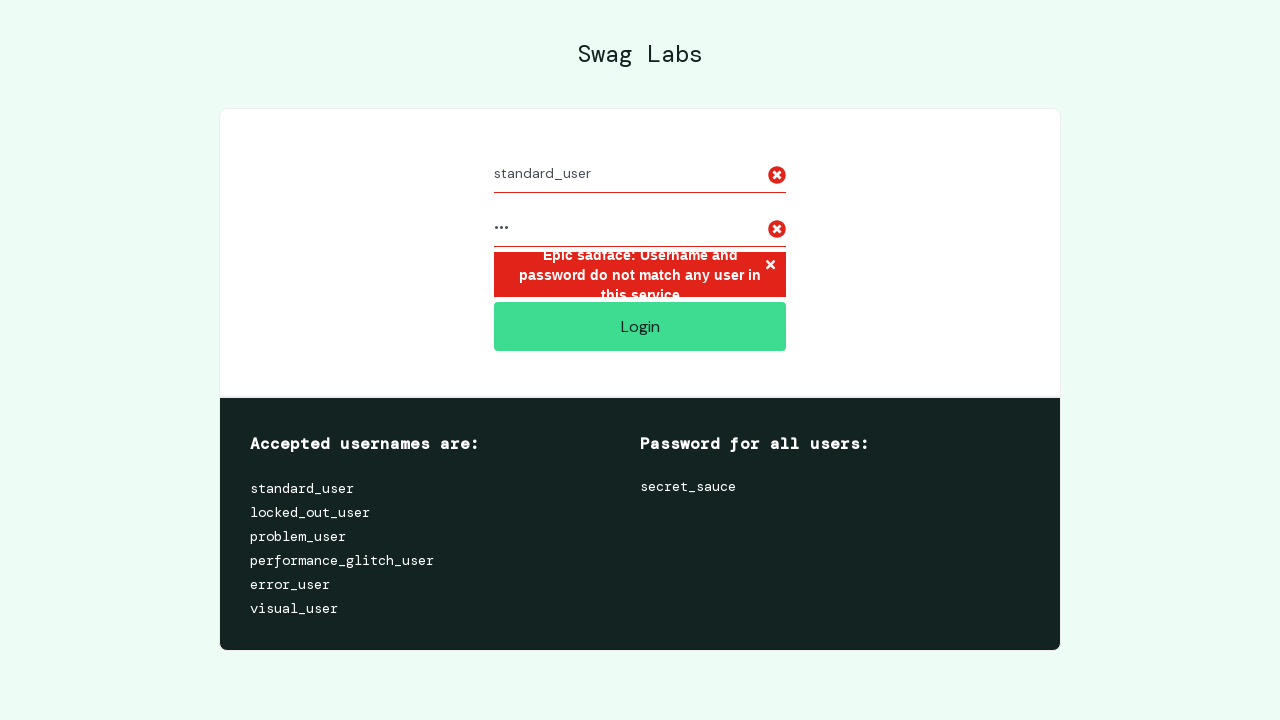

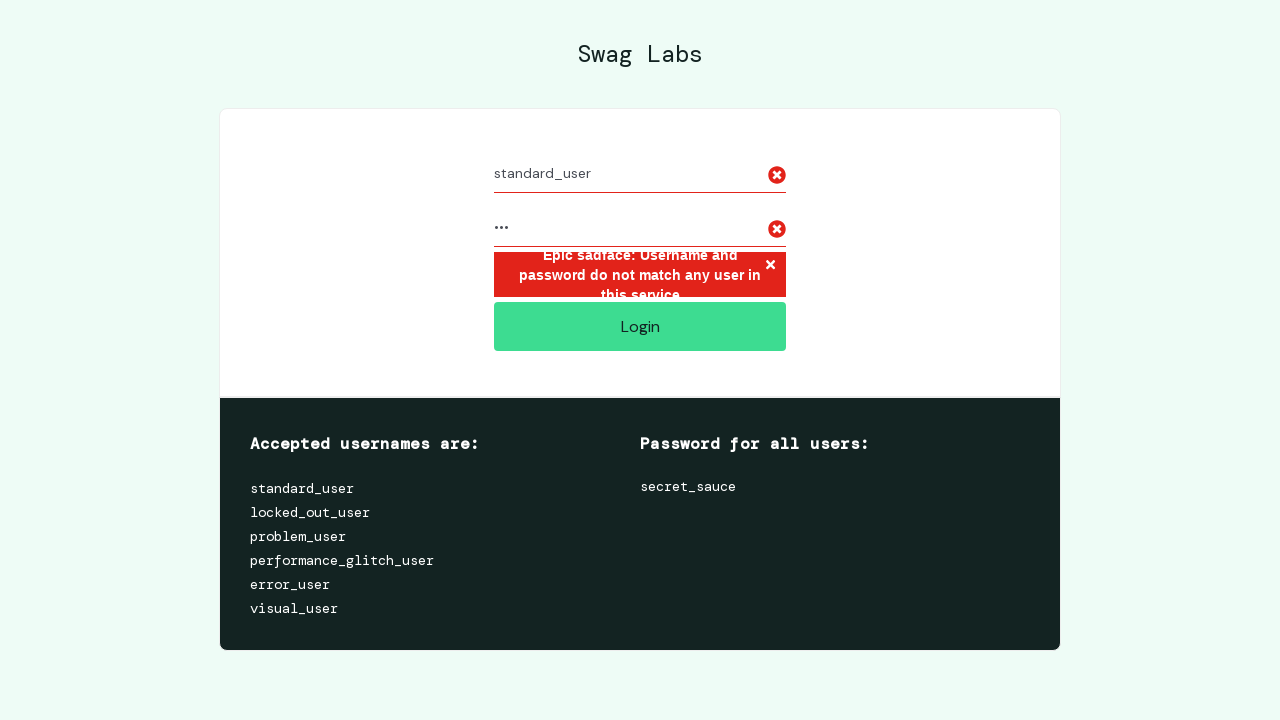